Tests hover functionality on the hovers page by hovering over profile images to reveal hidden usernames

Starting URL: http://the-internet.herokuapp.com/hovers

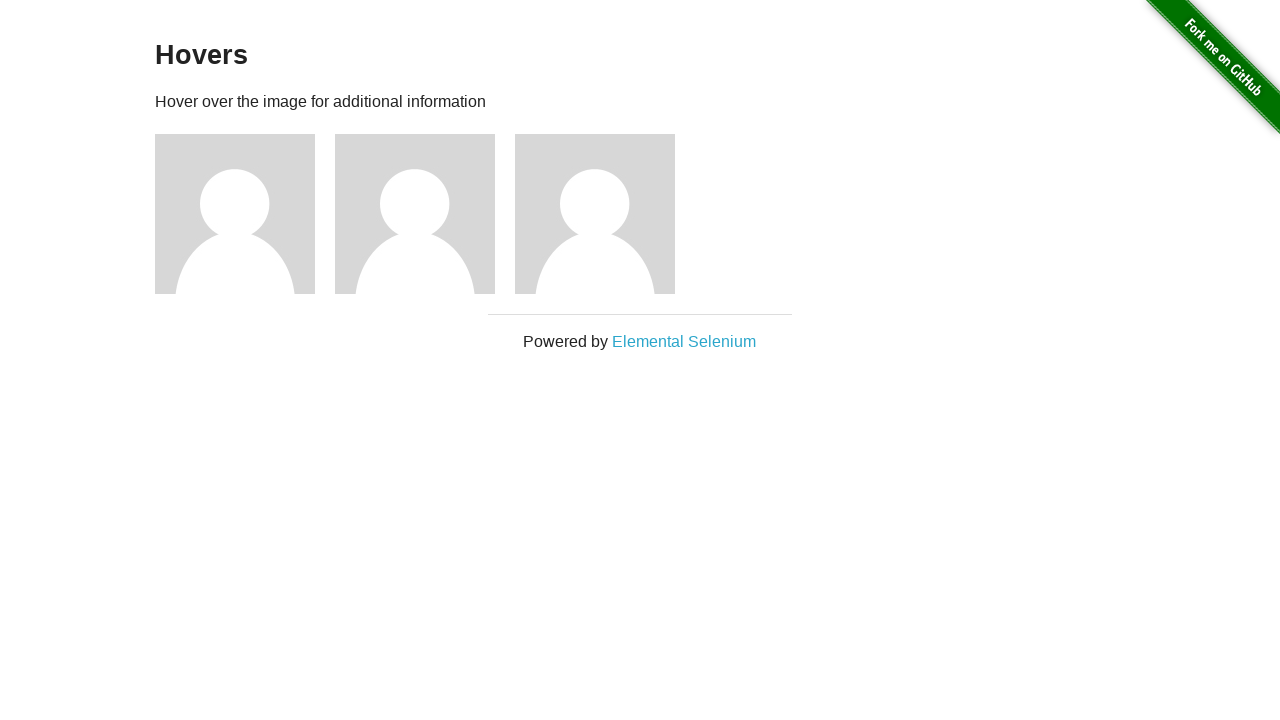

Waited for images to load on hovers page
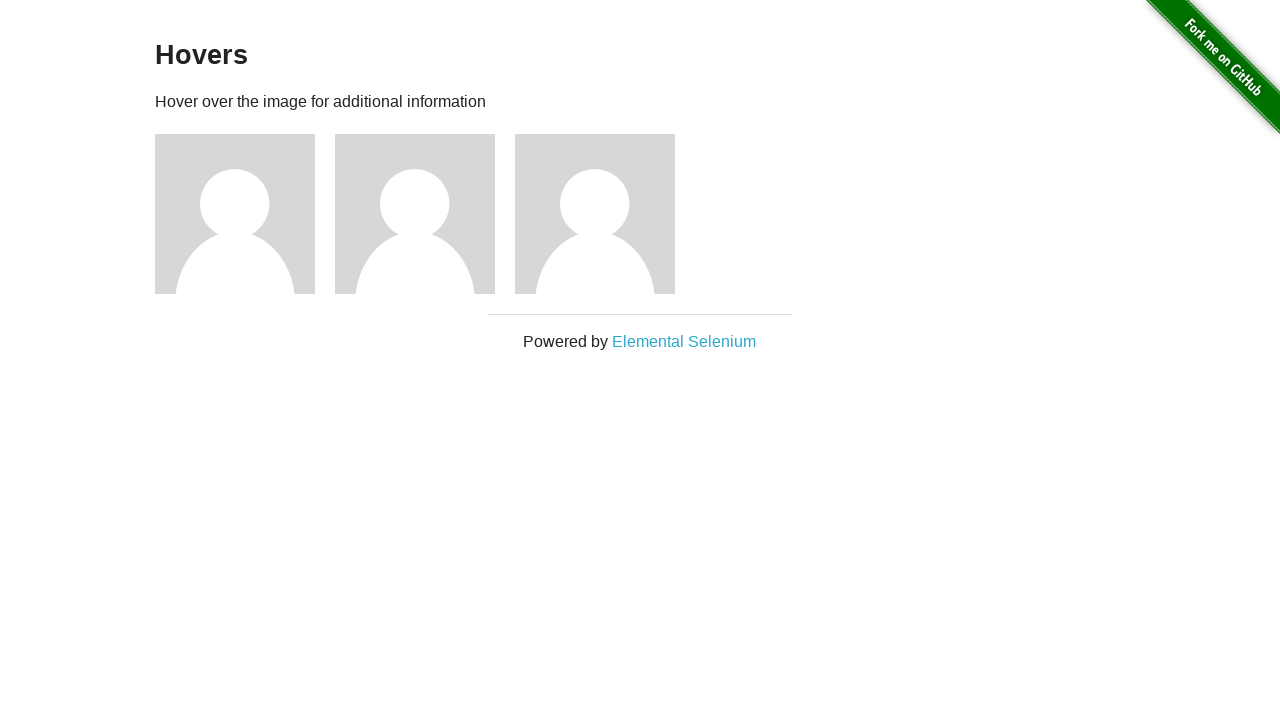

Hovered over first profile image at (245, 214) on .figure >> nth=0
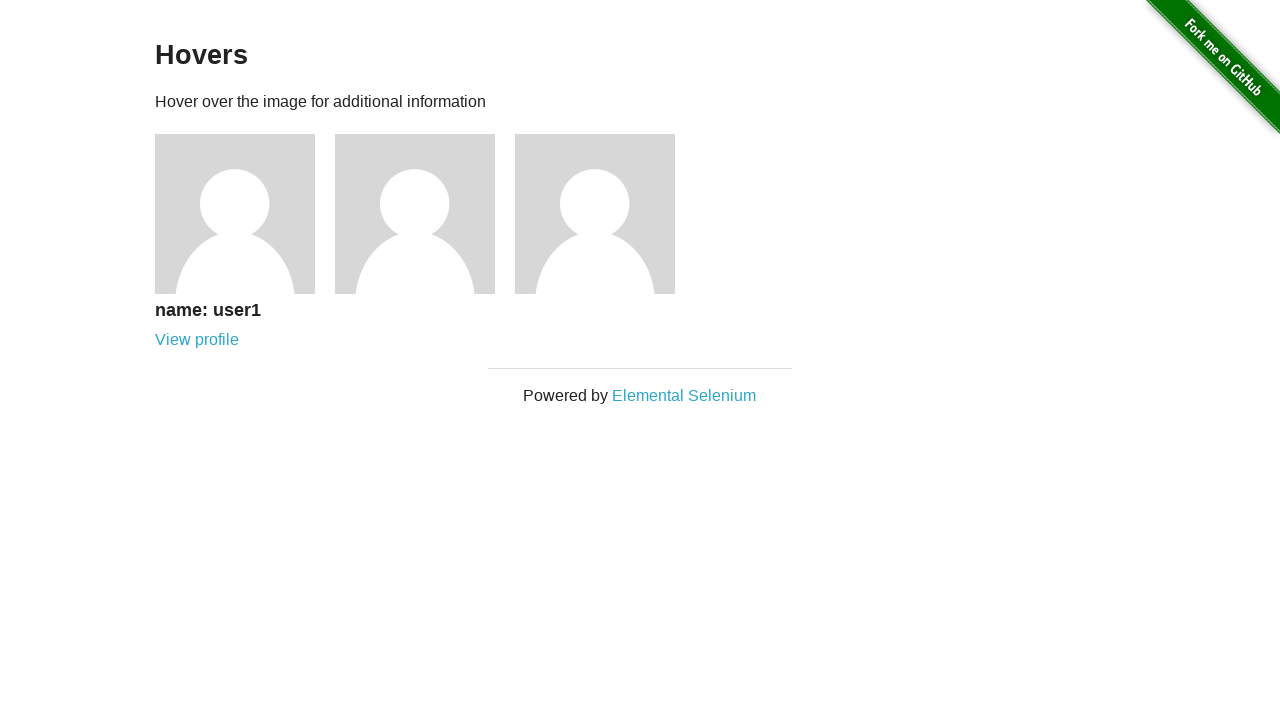

First username 'name: user1' became visible
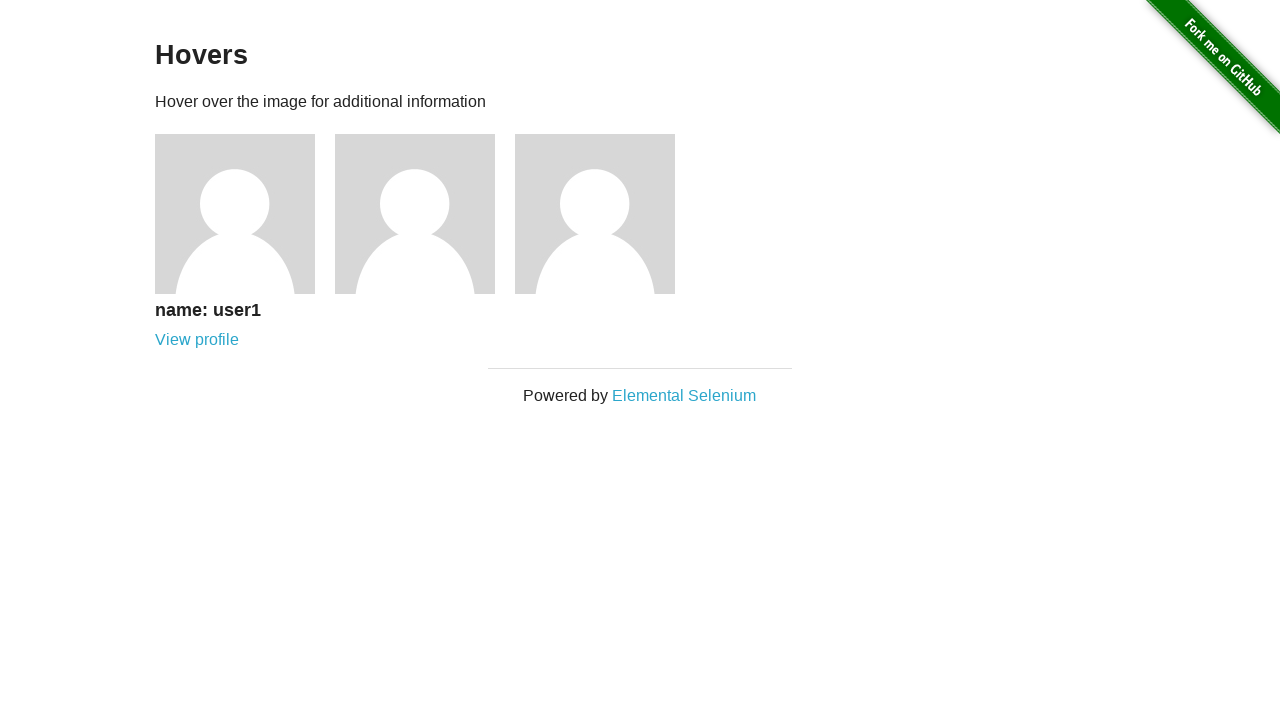

Hovered over second profile image at (425, 214) on .figure >> nth=1
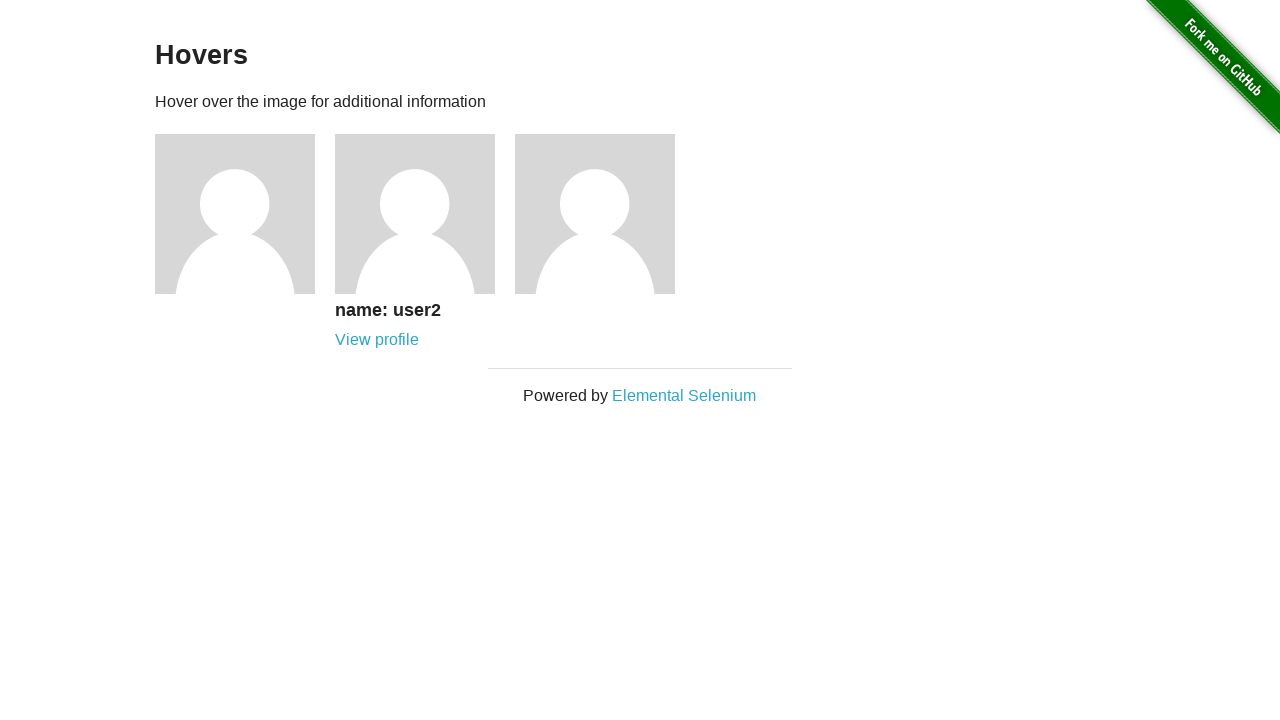

Second username 'name: user2' became visible
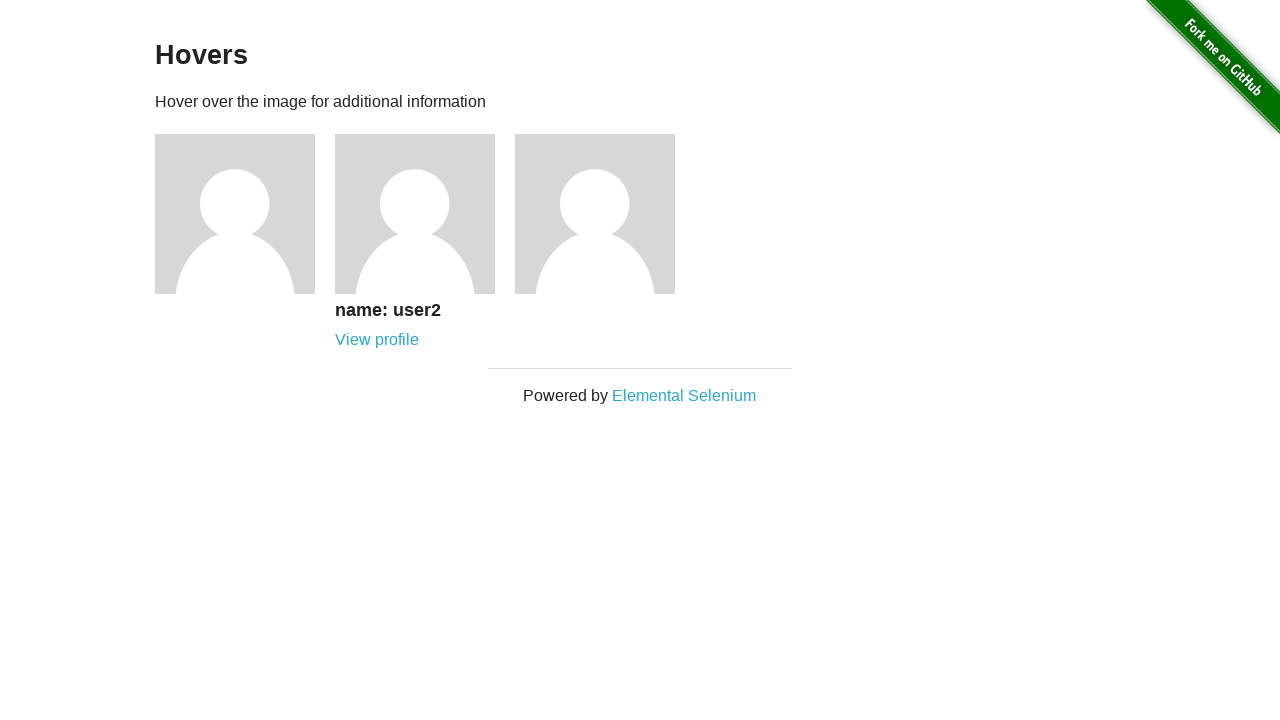

Hovered over third profile image at (605, 214) on .figure >> nth=2
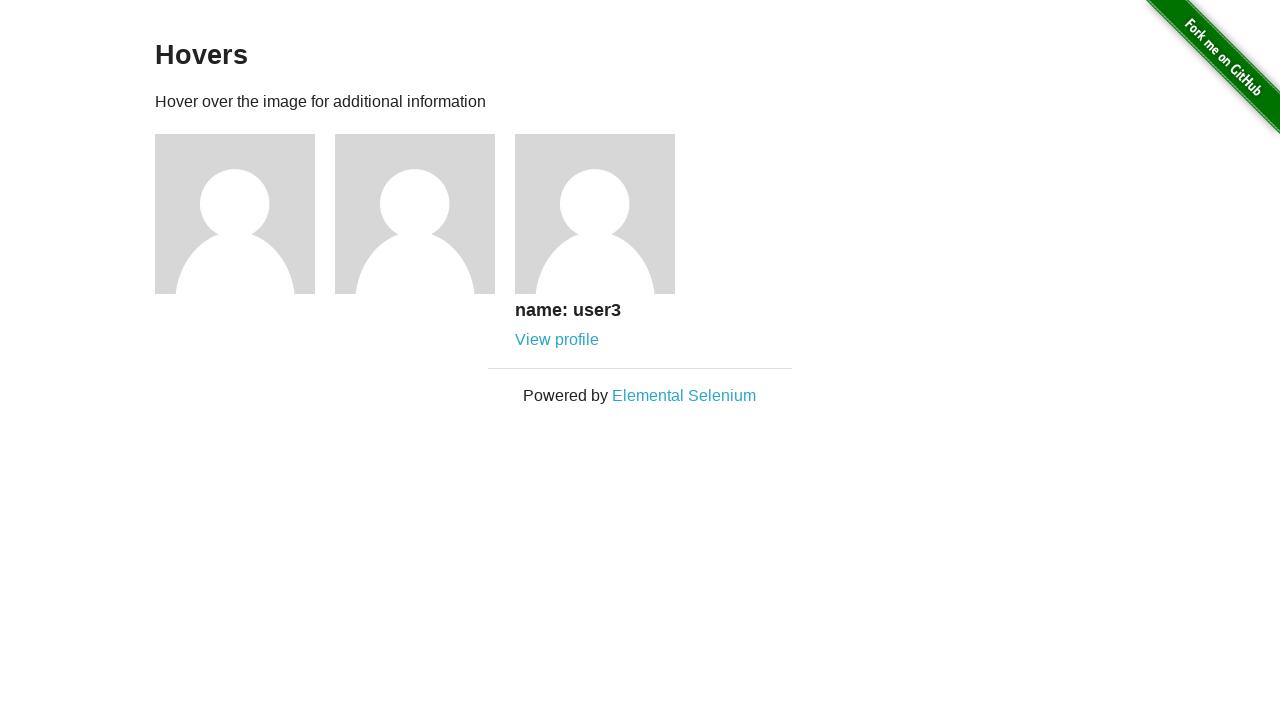

Third username 'name: user3' became visible
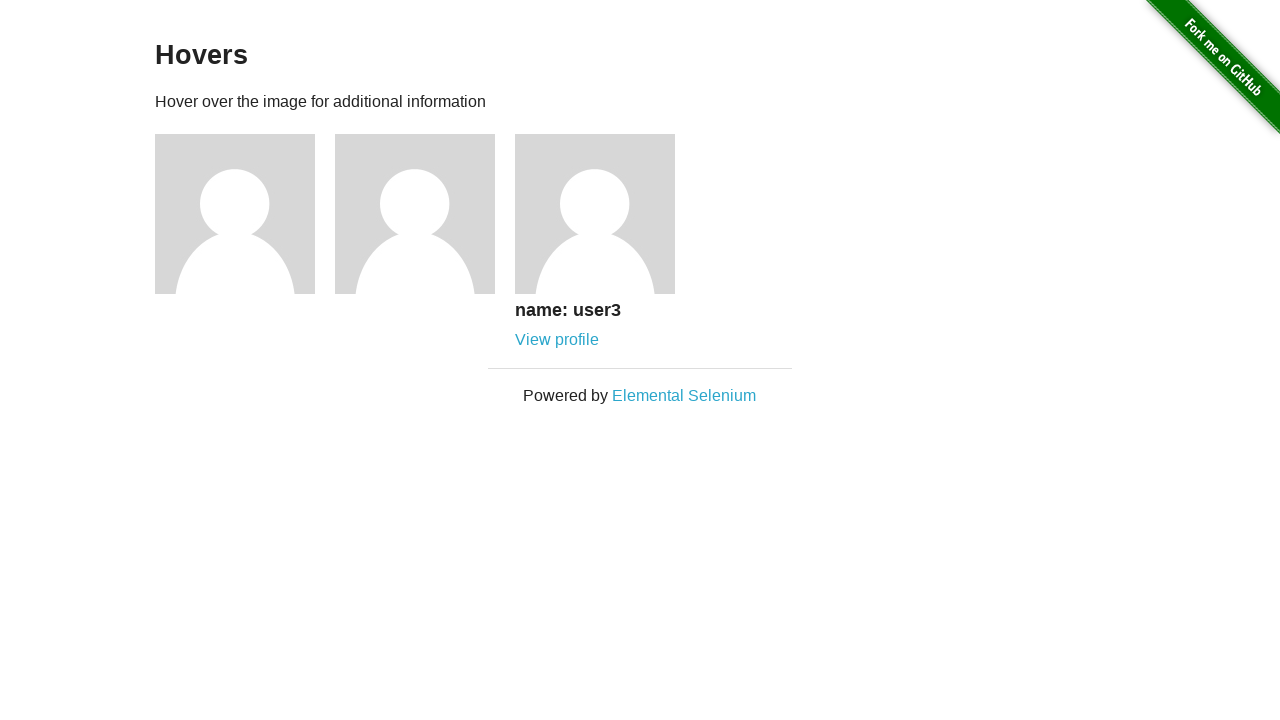

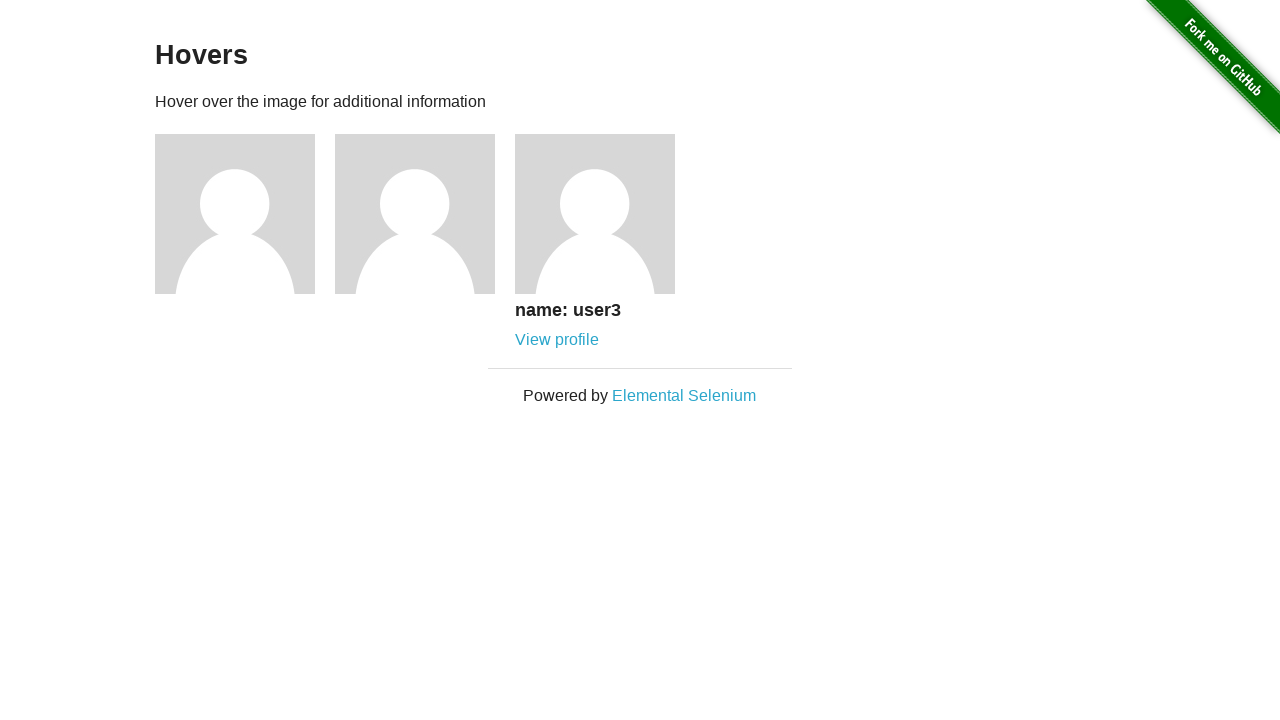